Tests basic browser navigation commands including back, forward, and refresh on a W3Schools Python tutorial page

Starting URL: https://www.w3schools.com/python/python_getstarted.asp

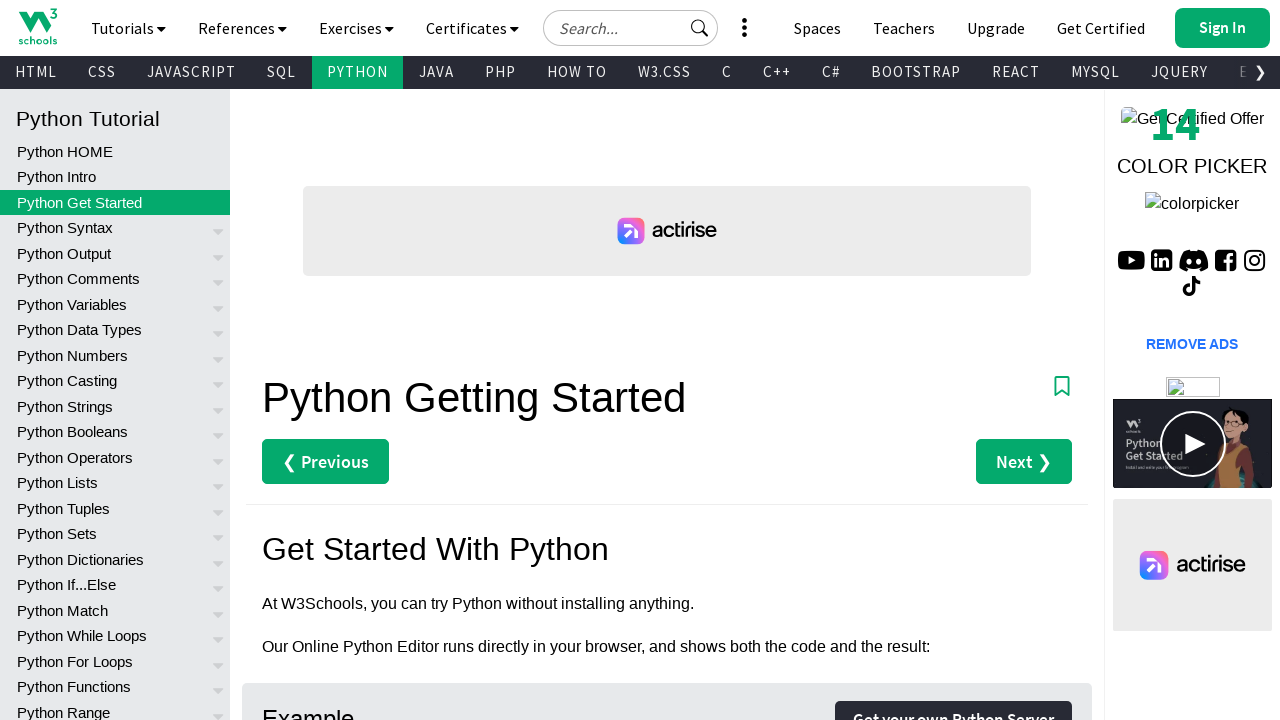

Navigated back in browser history
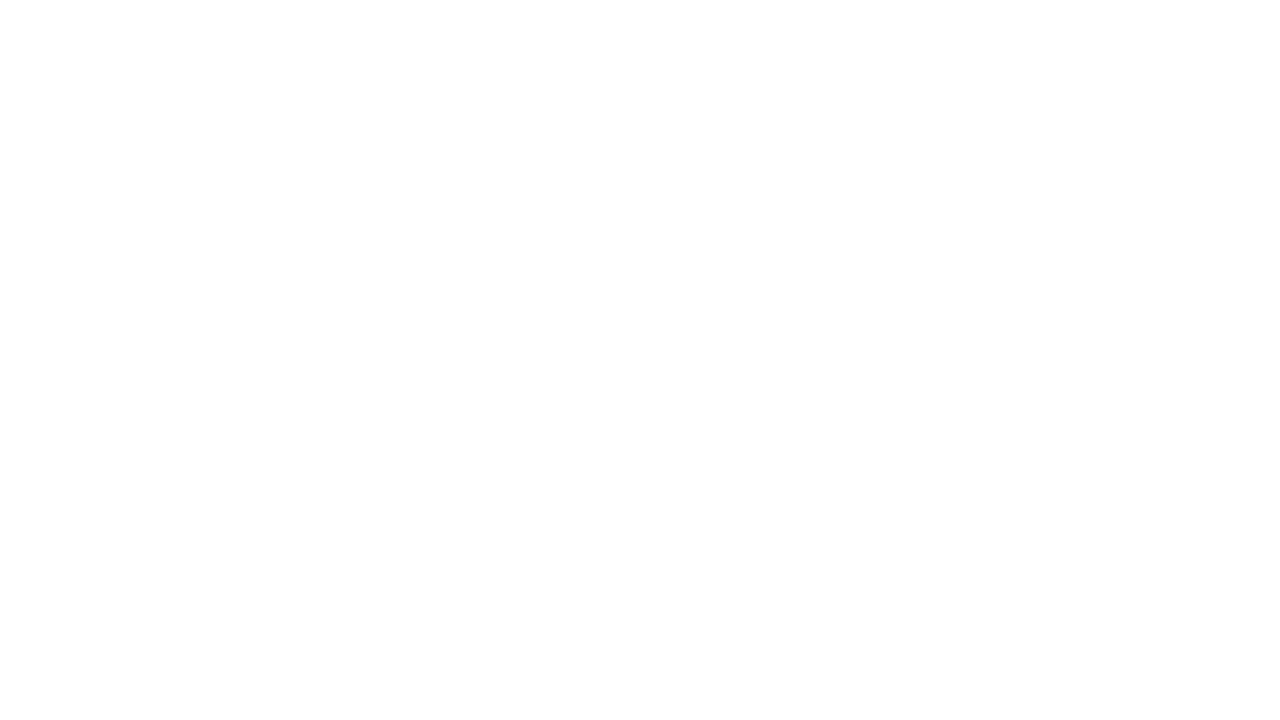

Navigated forward in browser history
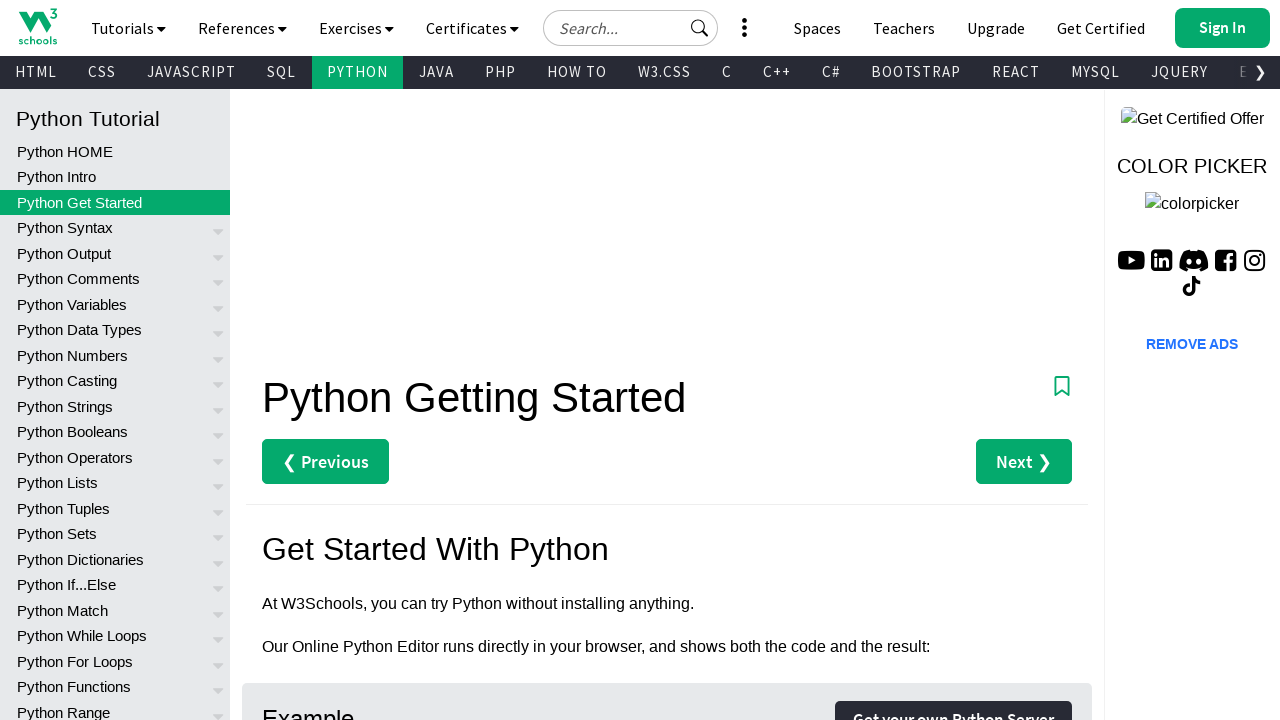

Refreshed the current page
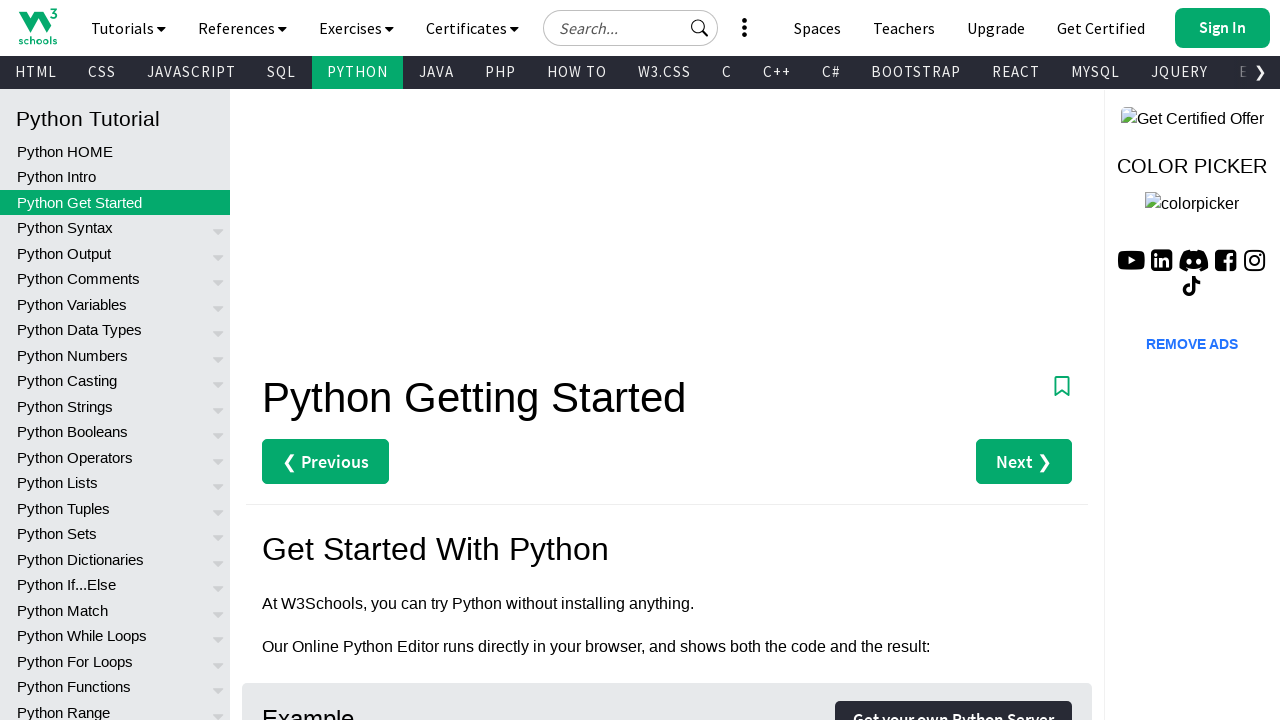

Retrieved page title: Python Getting Started
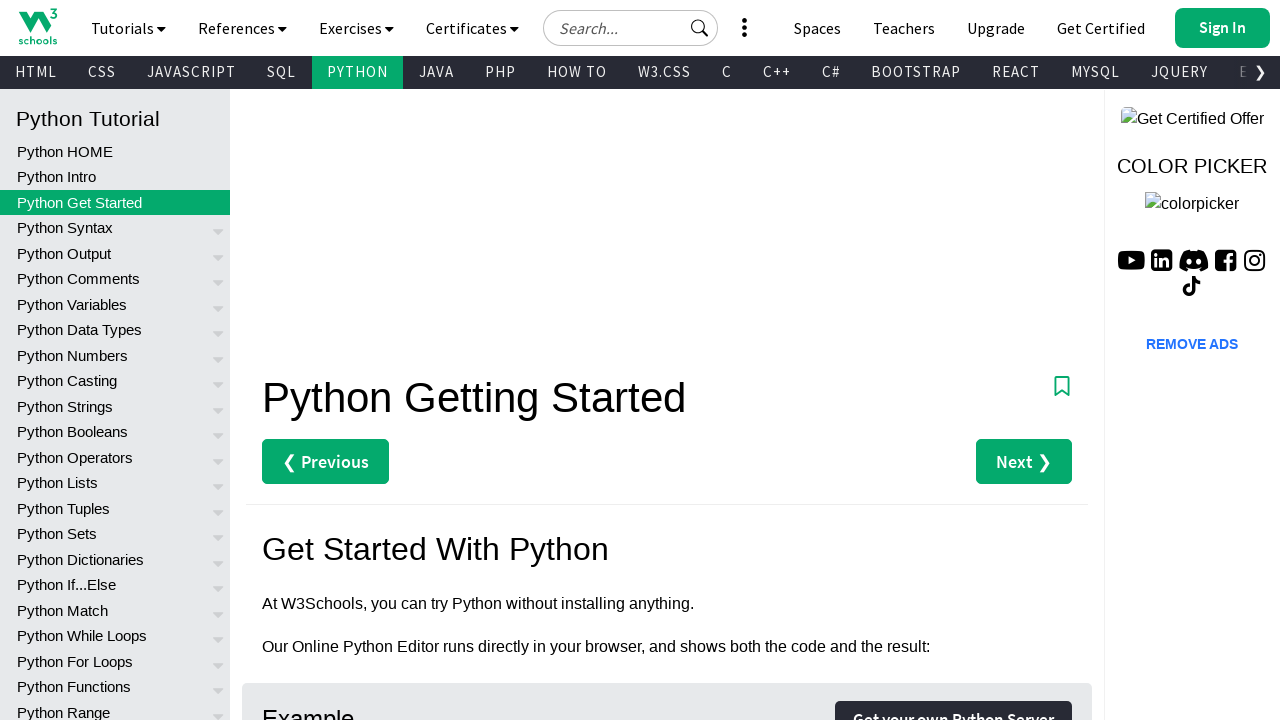

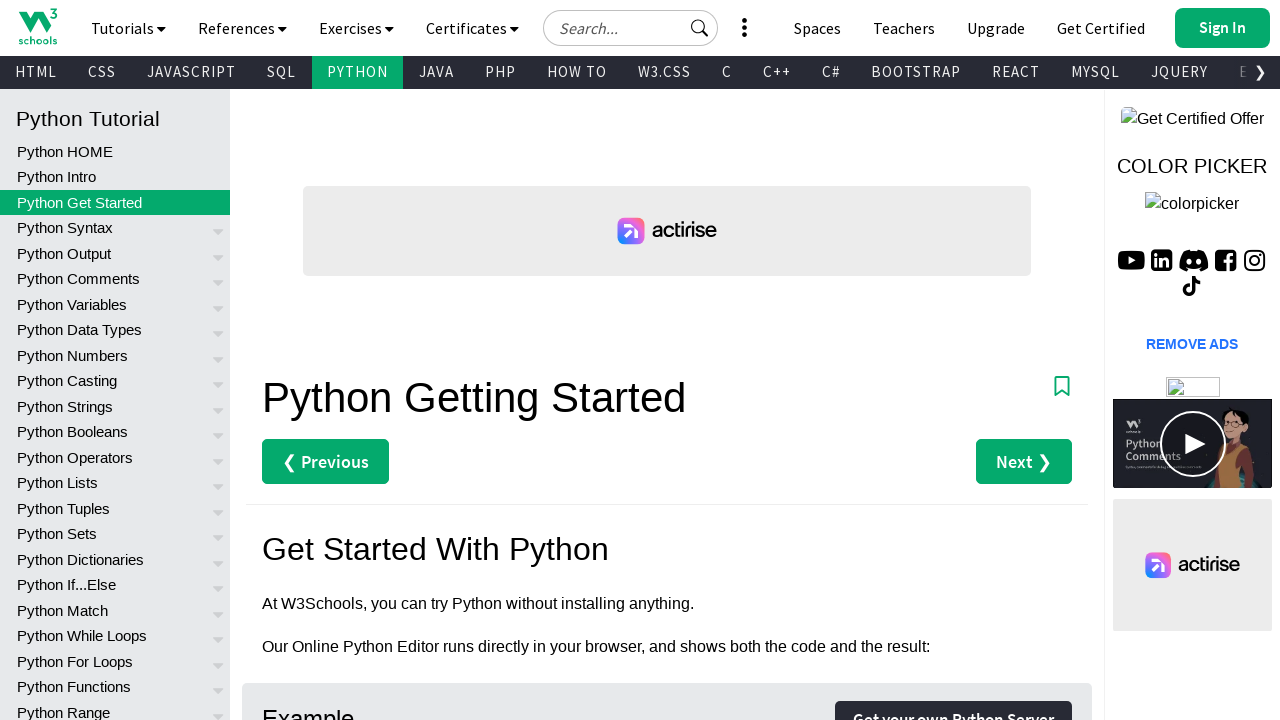